Creates a new paste on Pastebin.com by filling in the code content, setting the expiration to 10 minutes, and adding a paste name/title

Starting URL: https://pastebin.com

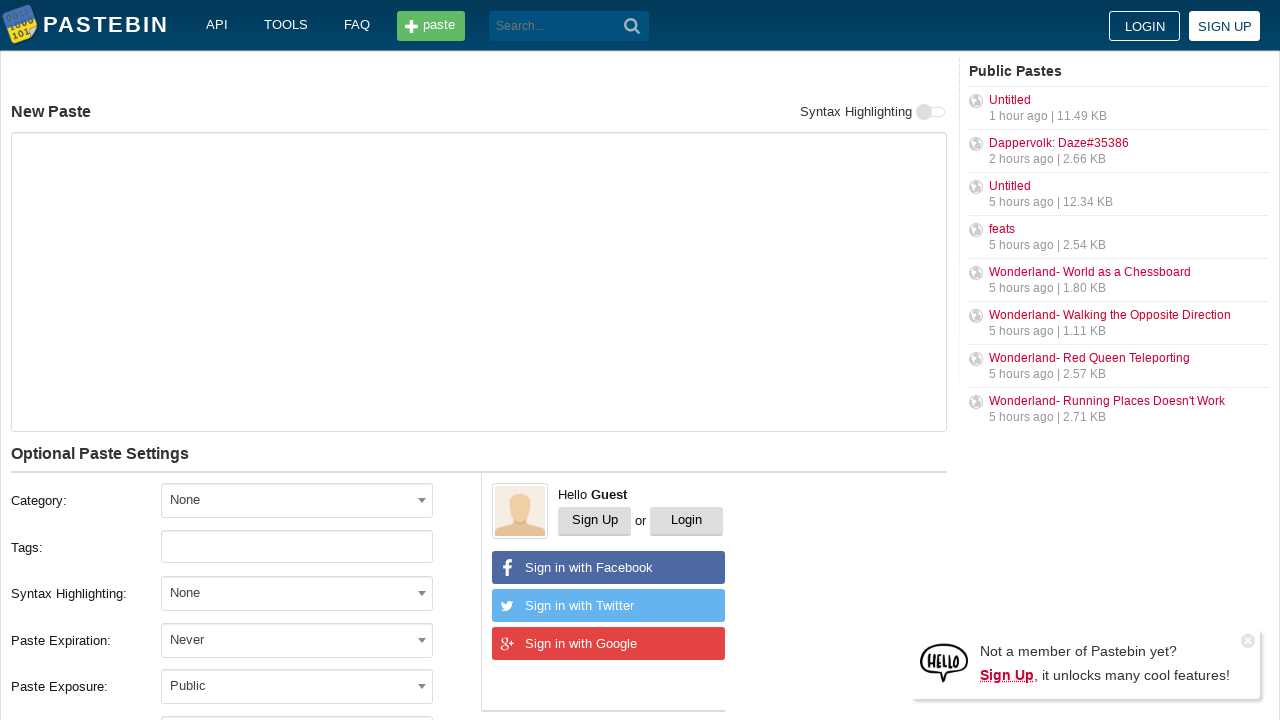

Waited for page to load - DOM content loaded
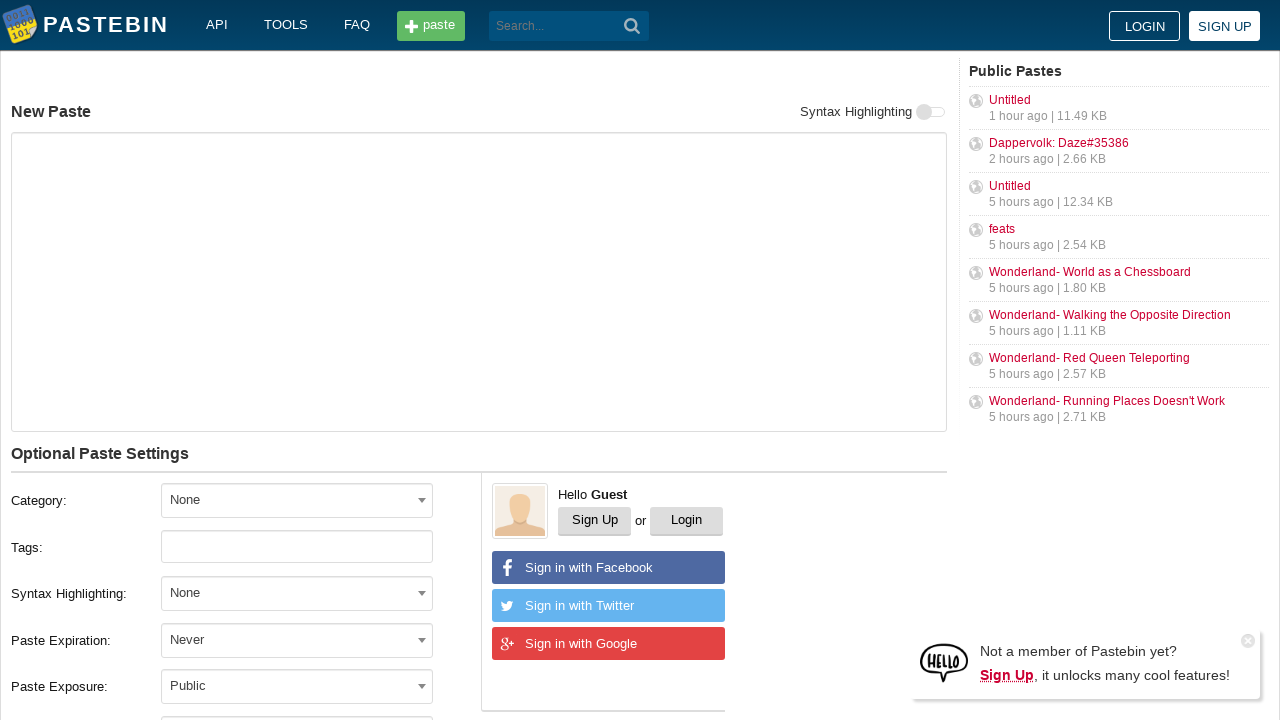

Filled paste content field with 'Hello from WebDriver' on #postform-text
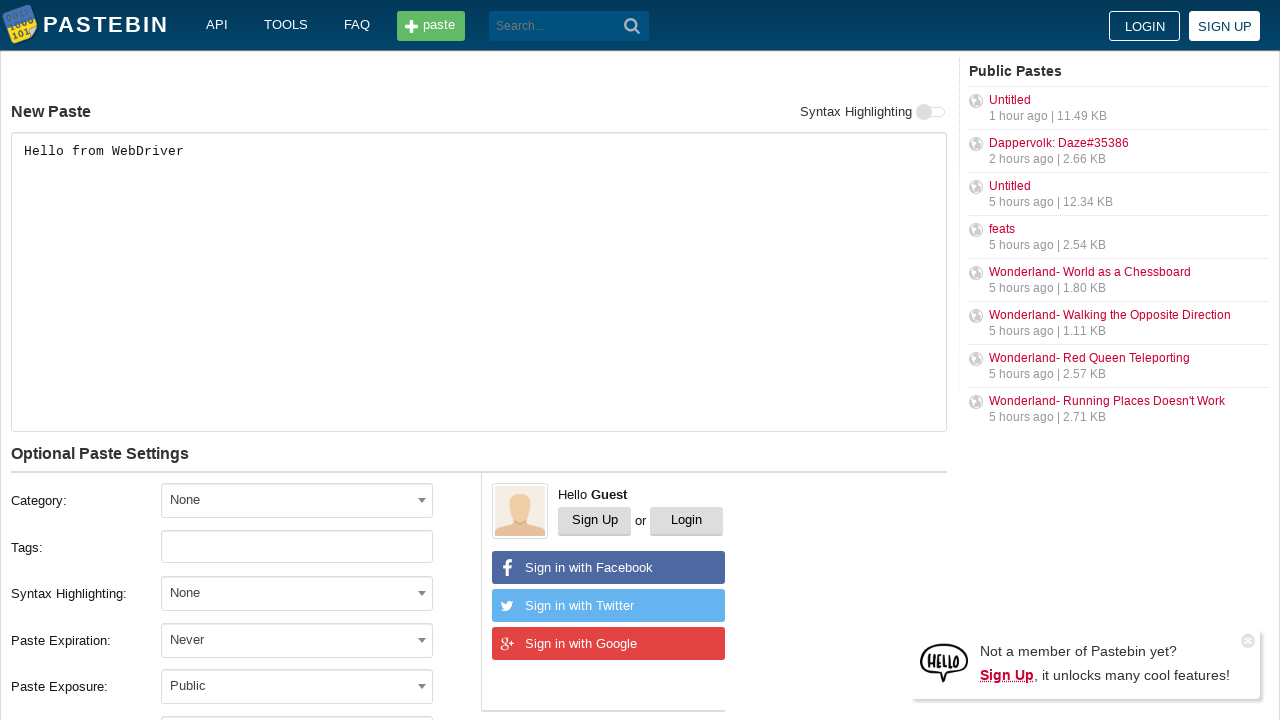

Clicked paste expiration dropdown to open options at (297, 640) on #select2-postform-expiration-container
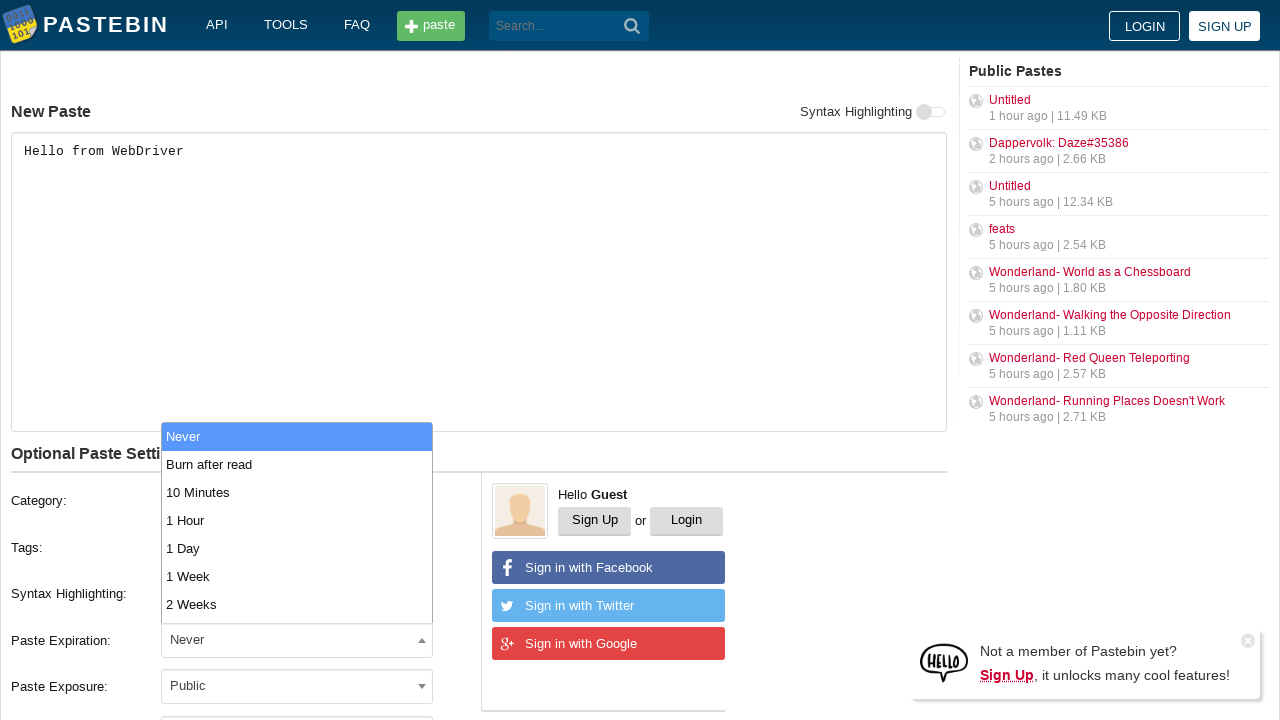

Selected '10 Minutes' expiration option from dropdown at (297, 492) on xpath=//li[contains(text(), '10 Minutes')]
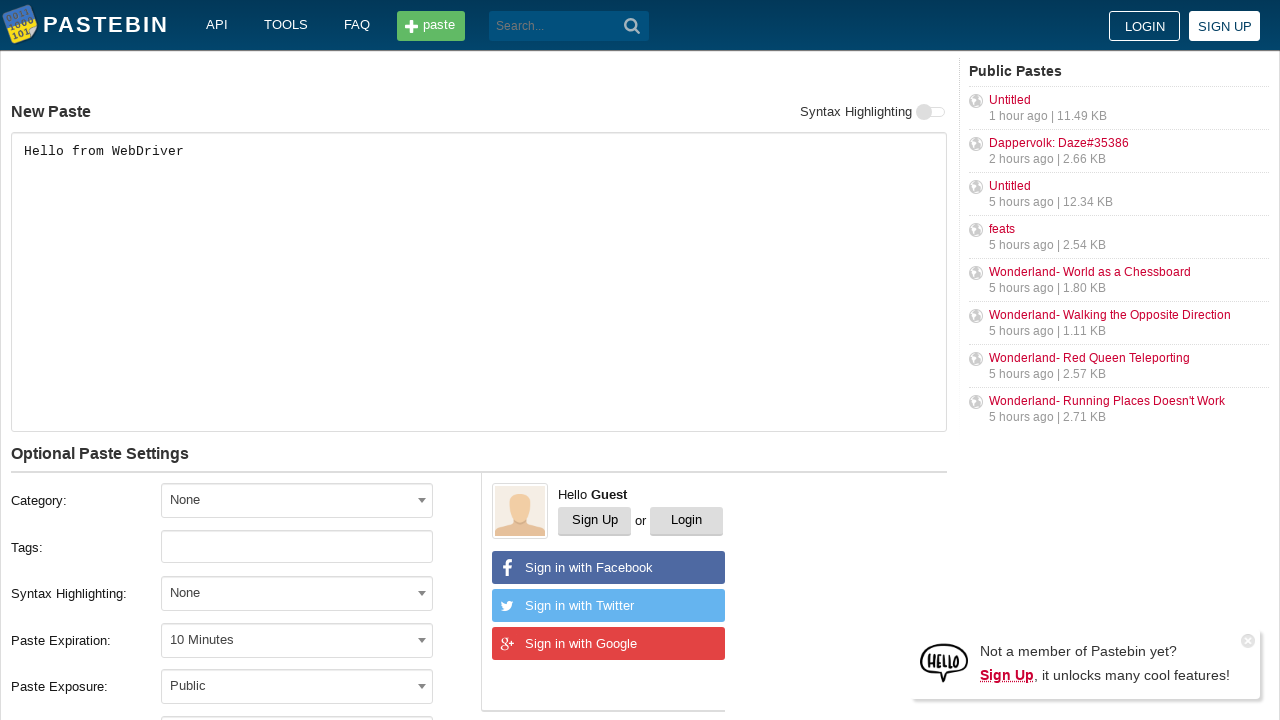

Filled paste name/title field with 'helloweb' on #postform-name
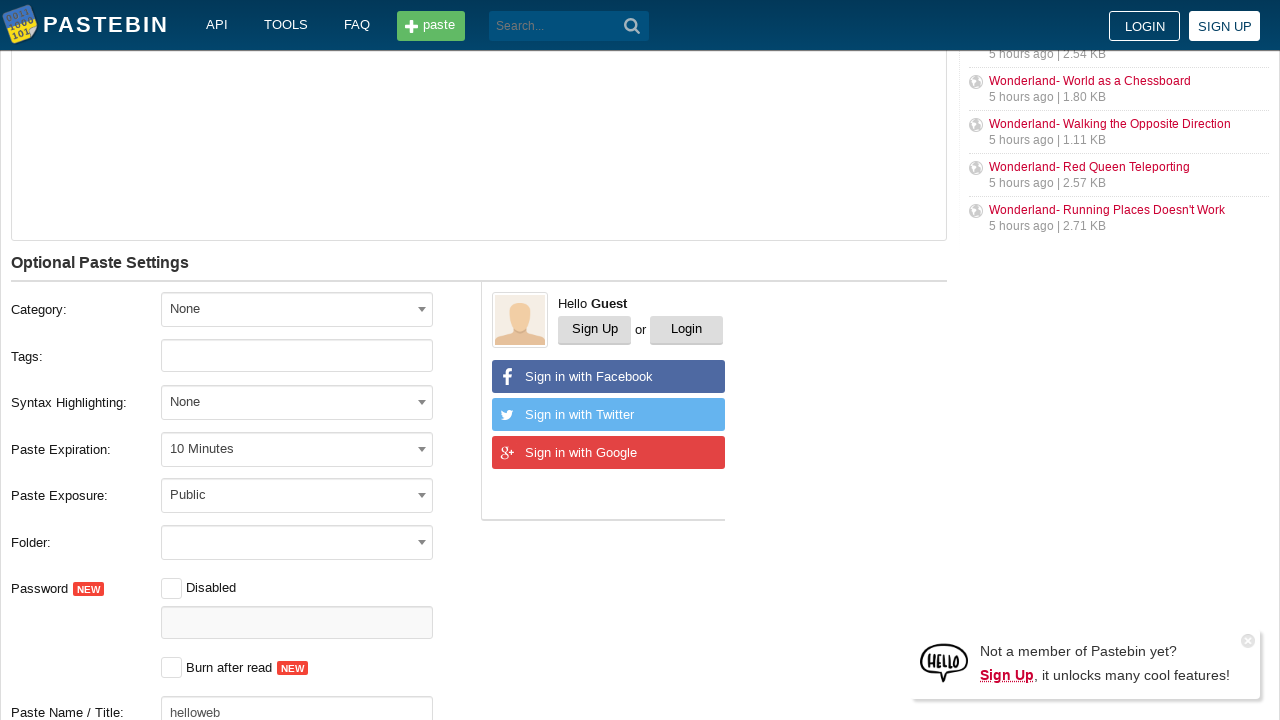

Waited 2 seconds for form to be ready for submission
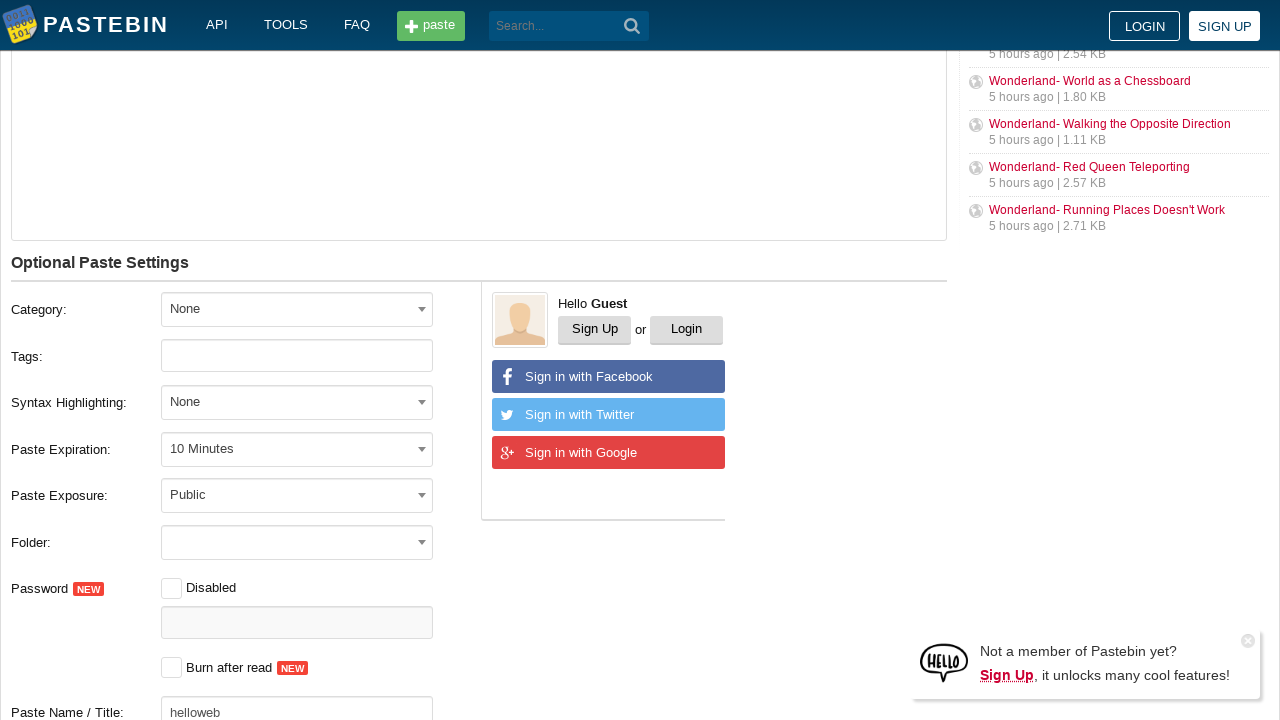

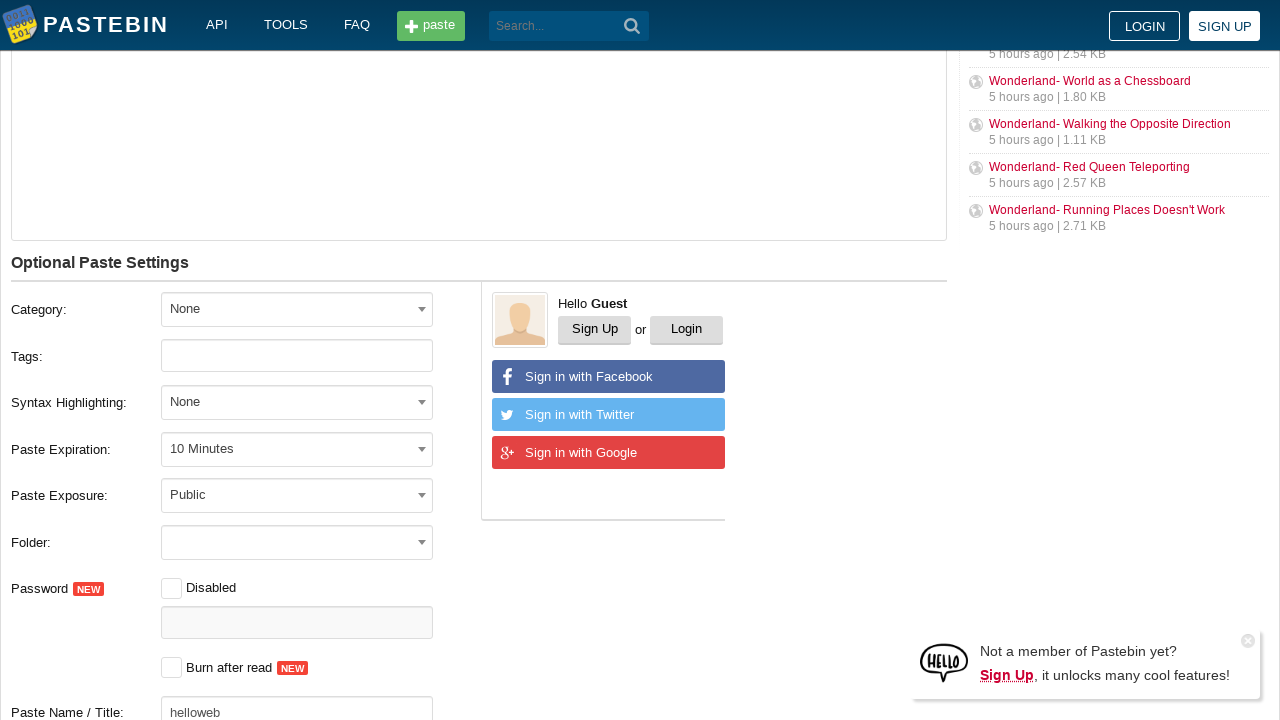